Tests button interactions including double-click, right-click (context click), and regular click on different buttons

Starting URL: https://demoqa.com/

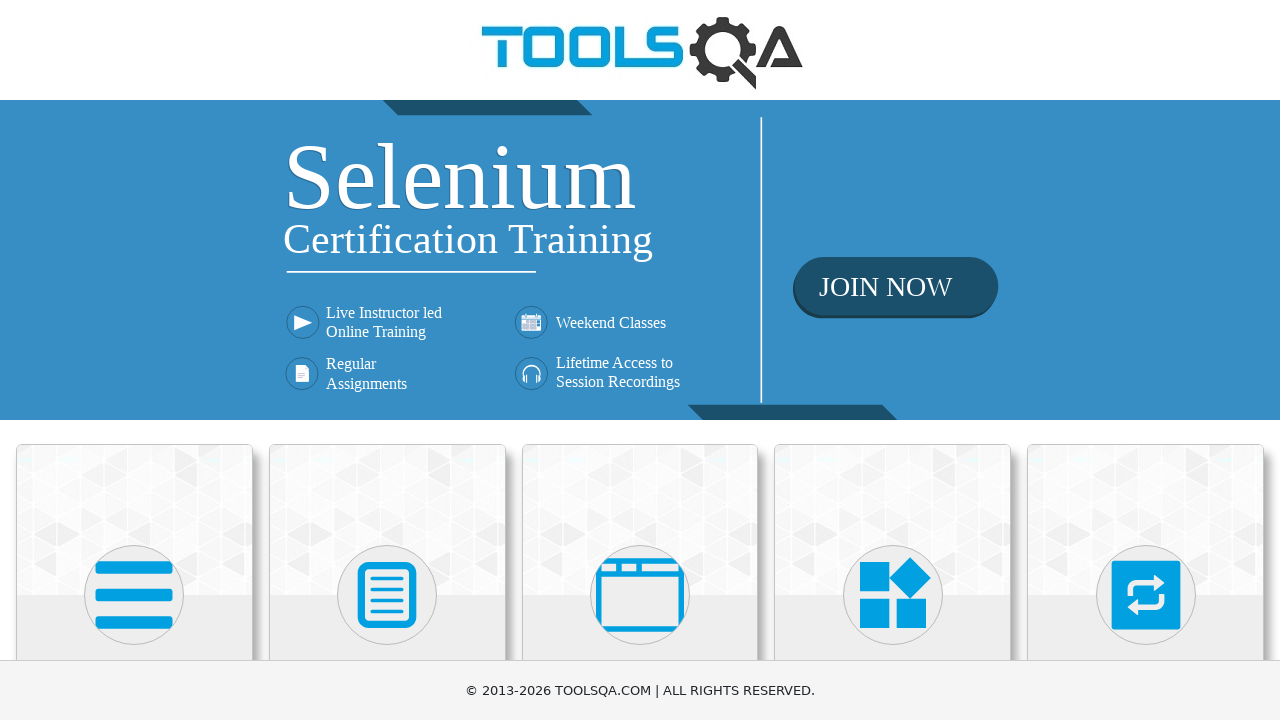

Clicked on Elements card at (134, 595) on xpath=//div[@class="avatar mx-auto white"]//*[@viewBox="0 0 448 512"]
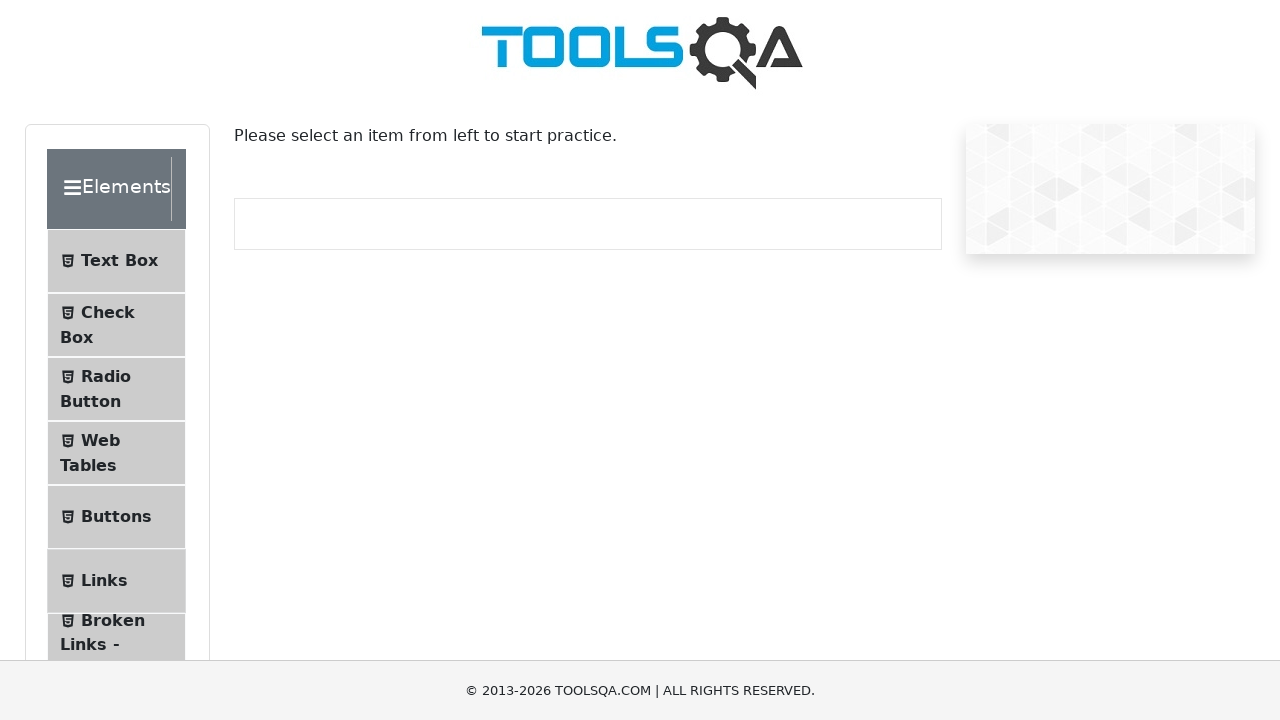

Clicked on Buttons menu item at (116, 517) on xpath=//span[text()="Buttons"]
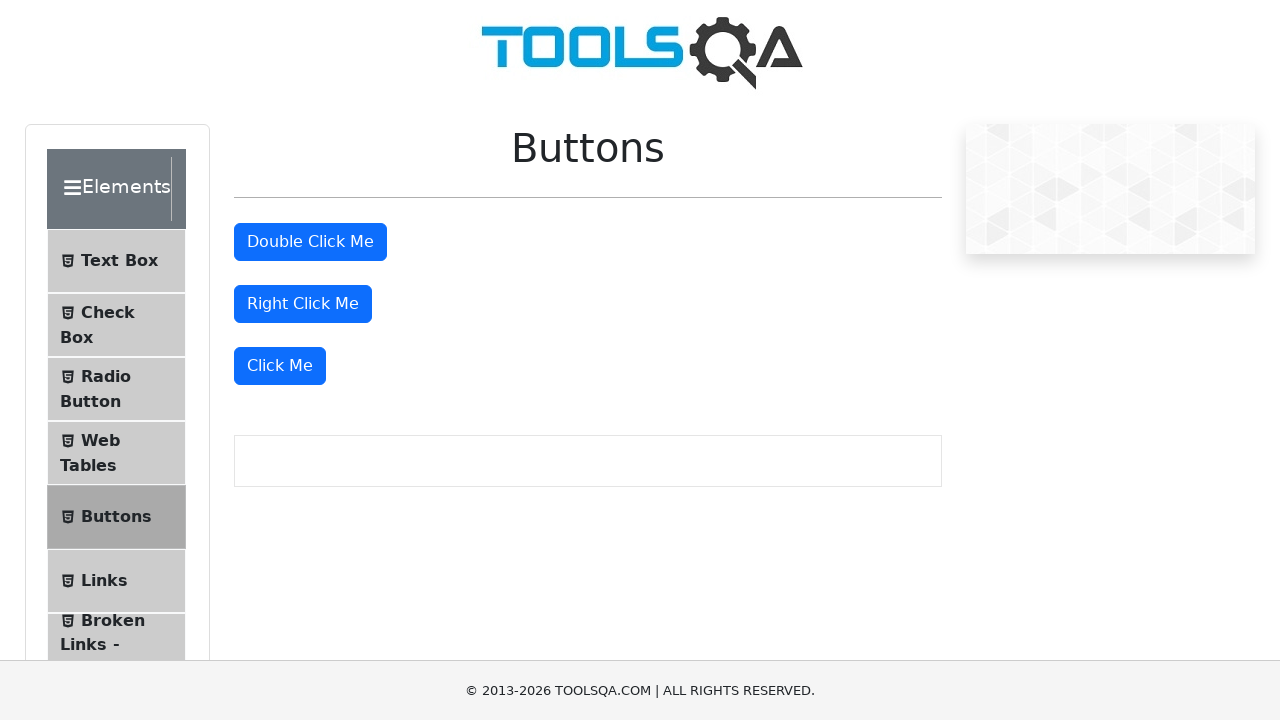

Double-clicked the double click button at (310, 242) on button#doubleClickBtn
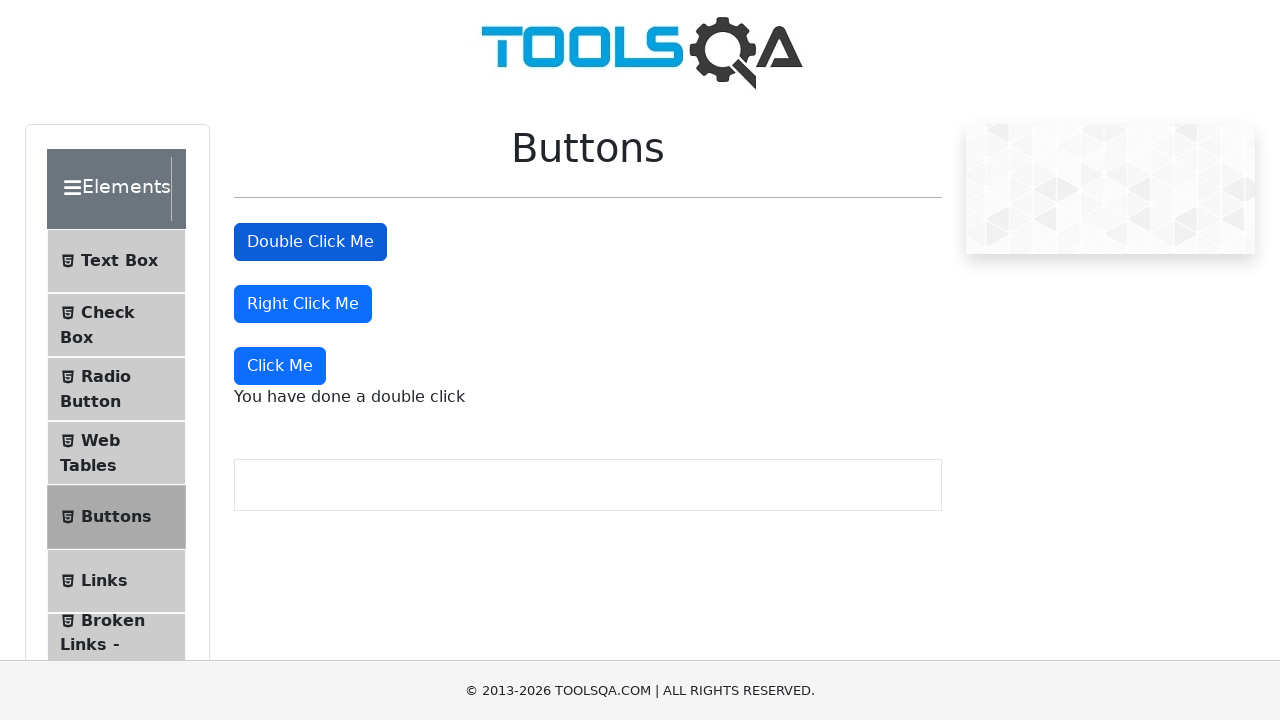

Right-clicked the right click button at (303, 304) on button#rightClickBtn
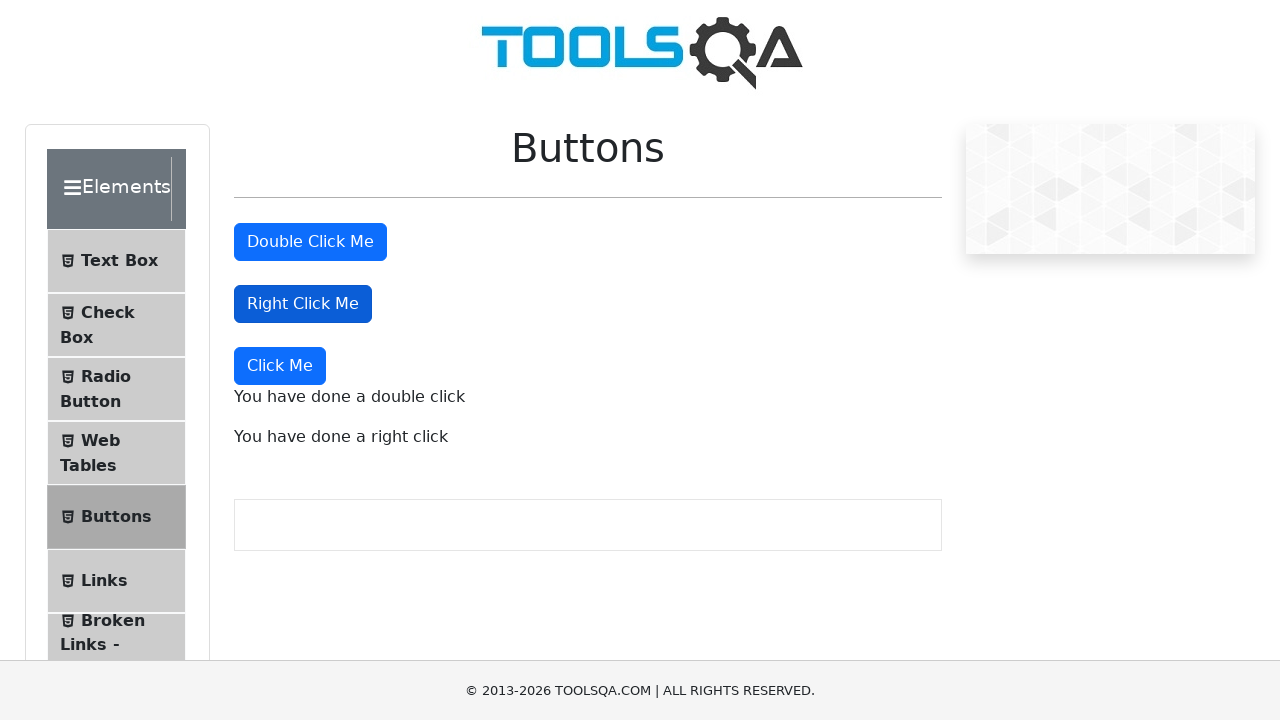

Clicked the Click Me button at (280, 366) on xpath=//button[text()="Click Me"]
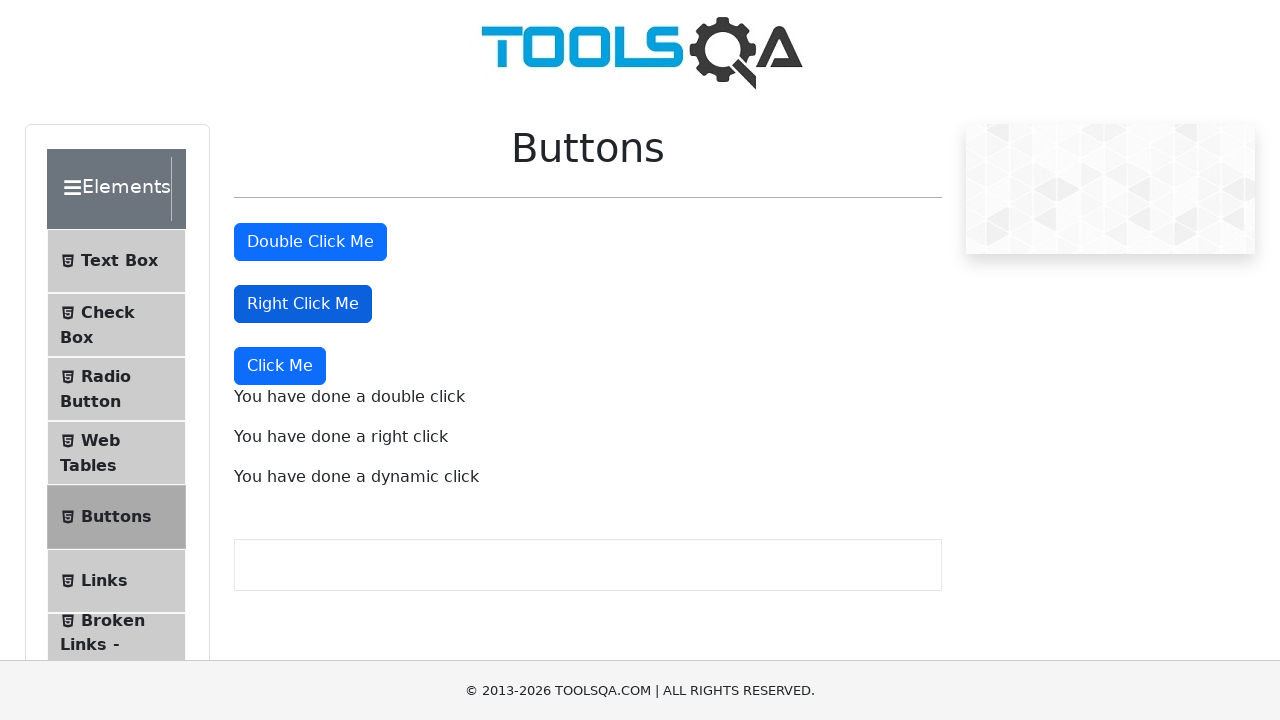

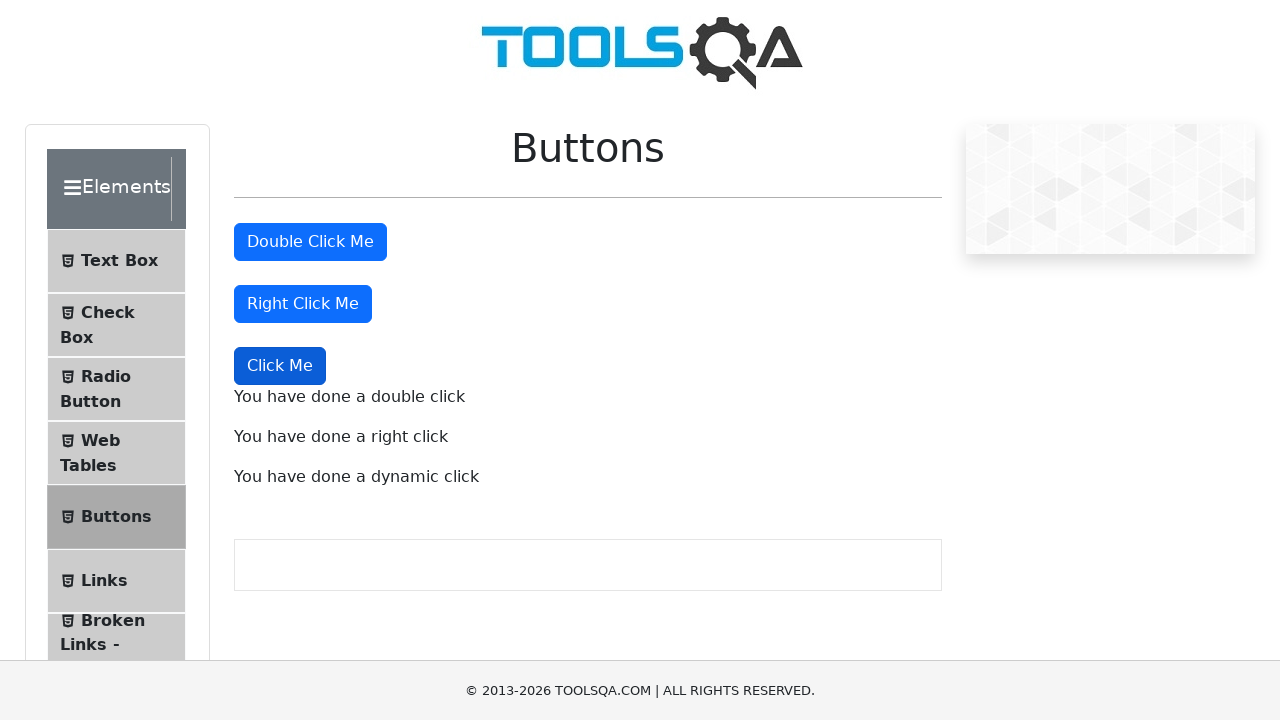